Tests hover functionality by moving the mouse over a figure element to reveal a hidden link, then clicking on the revealed user profile link.

Starting URL: http://the-internet.herokuapp.com/hovers

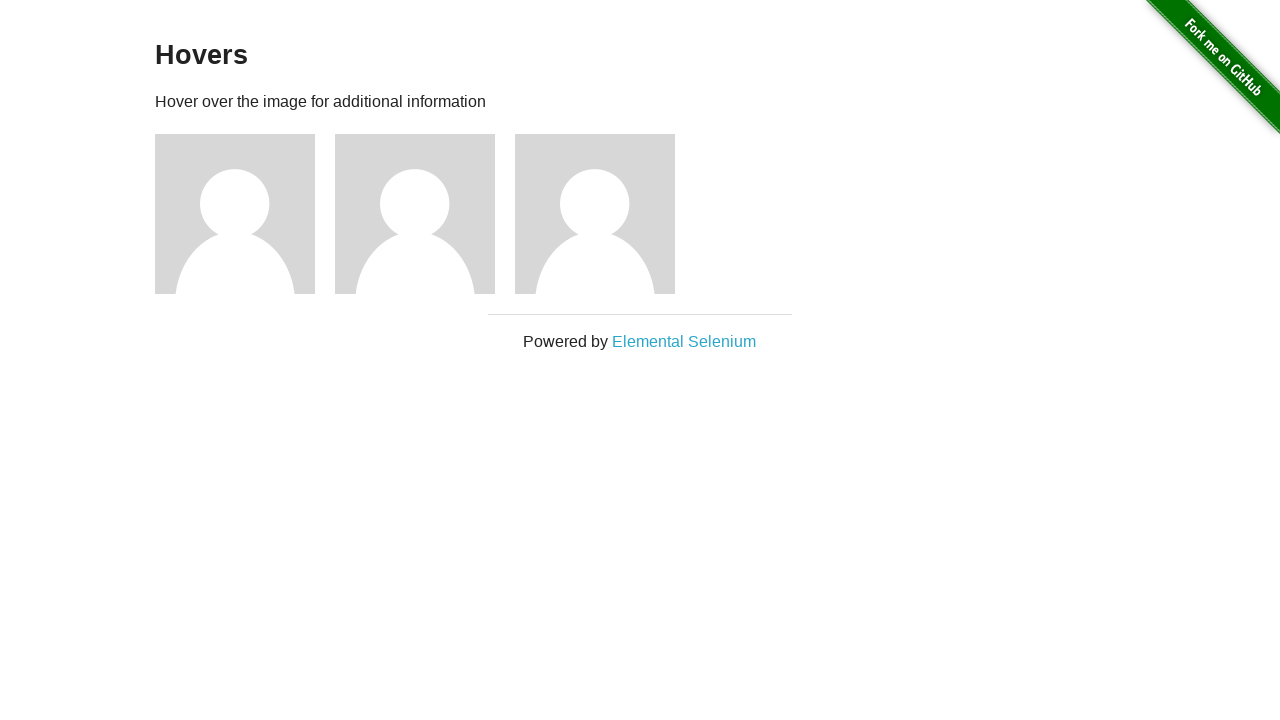

Navigated to hovers page
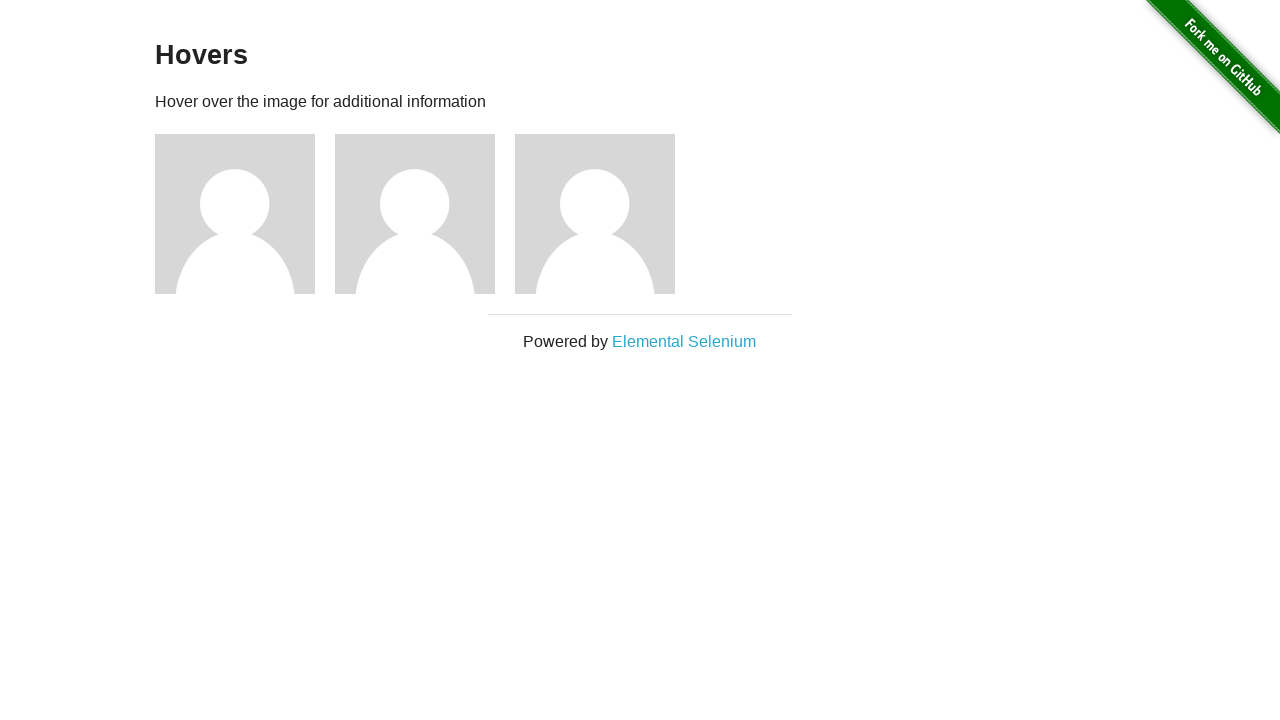

Figure elements loaded
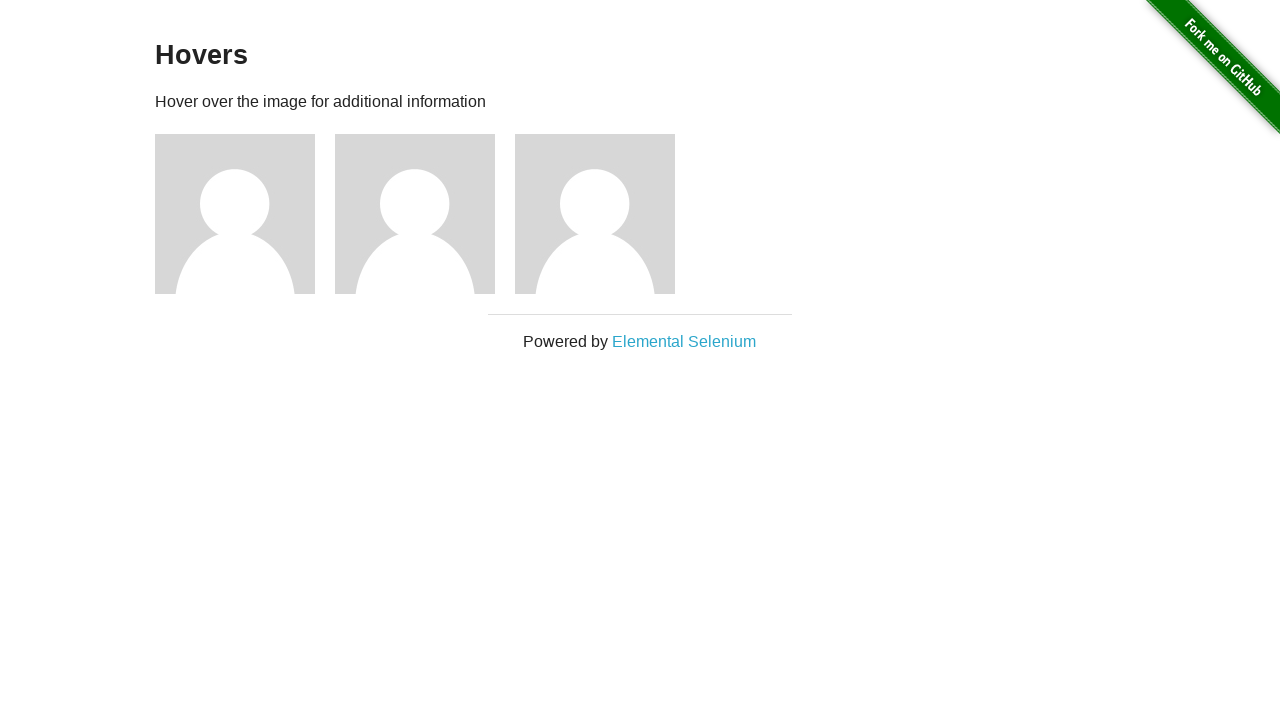

Hovered over first figure element to reveal hidden link at (245, 214) on .figure >> nth=0
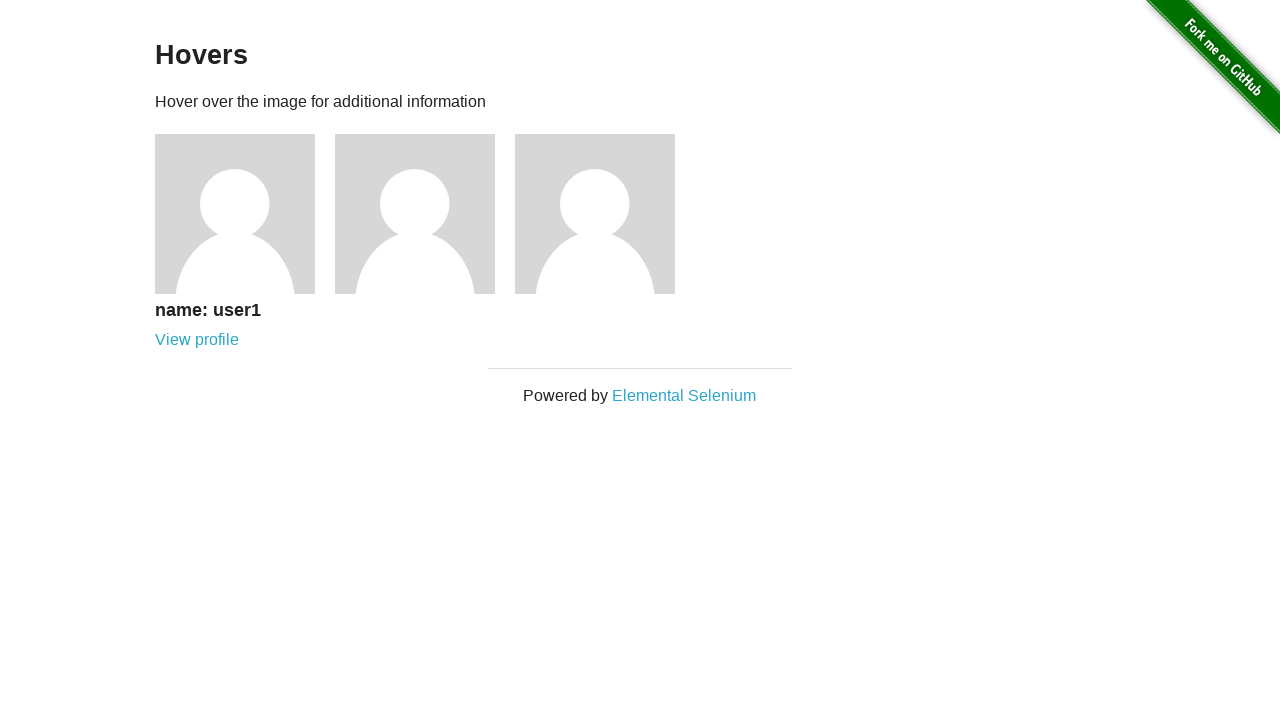

Clicked user profile link that was revealed on hover at (197, 340) on a[href='/users/1']
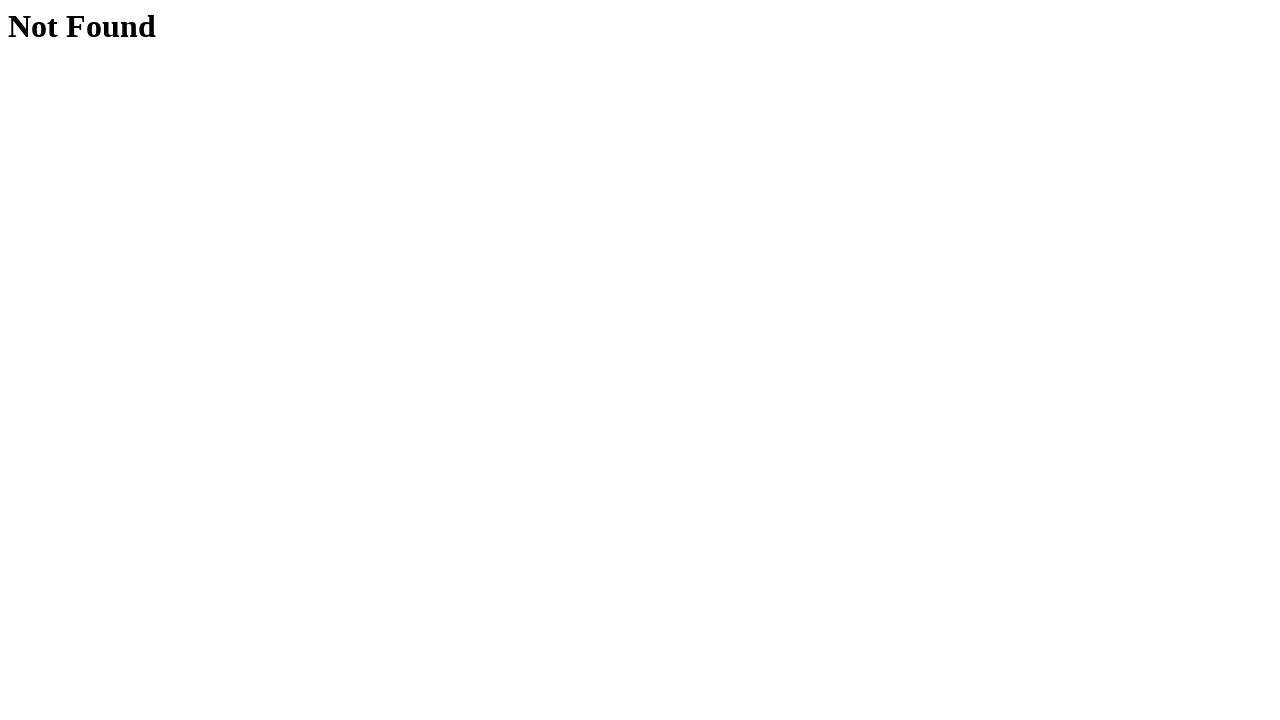

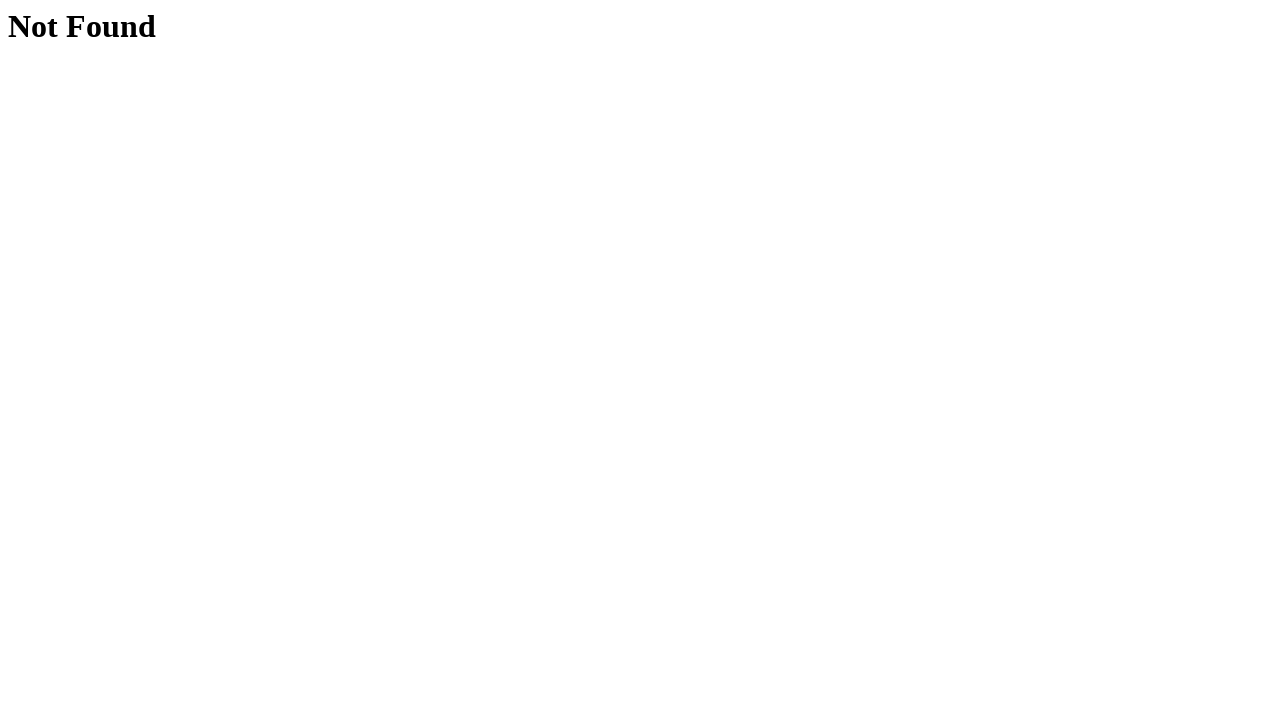